Tests page scrolling functionality by scrolling to the bottom and top of the page, scrolling to a specific element, and scrolling by a fixed pixel amount

Starting URL: https://rahulshettyacademy.com/AutomationPractice/

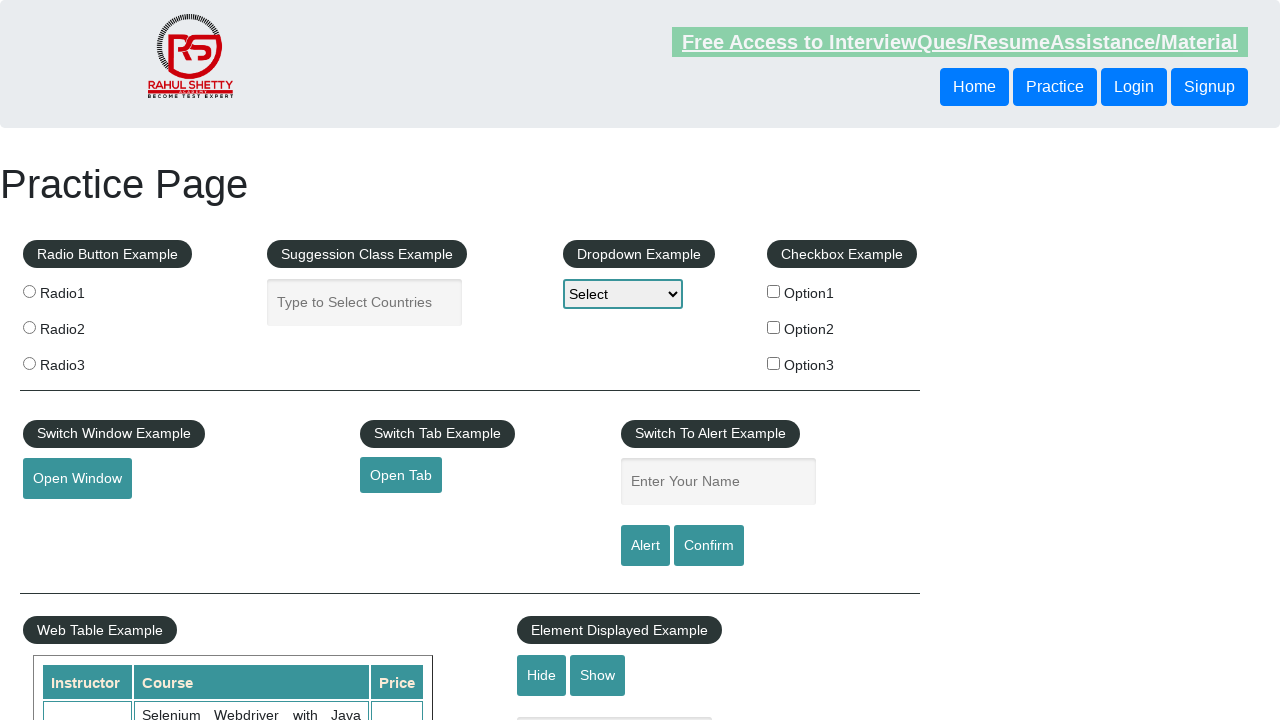

Scrolled to the bottom of the page
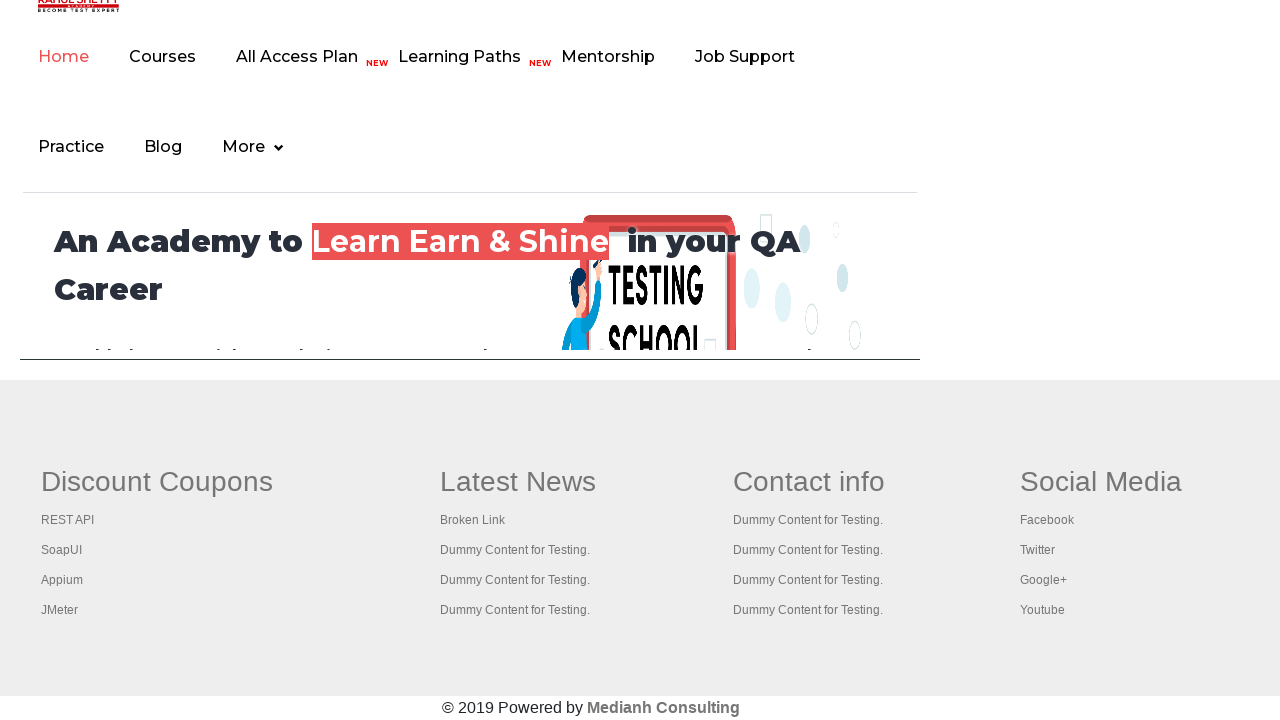

Waited 1 second for scroll to complete
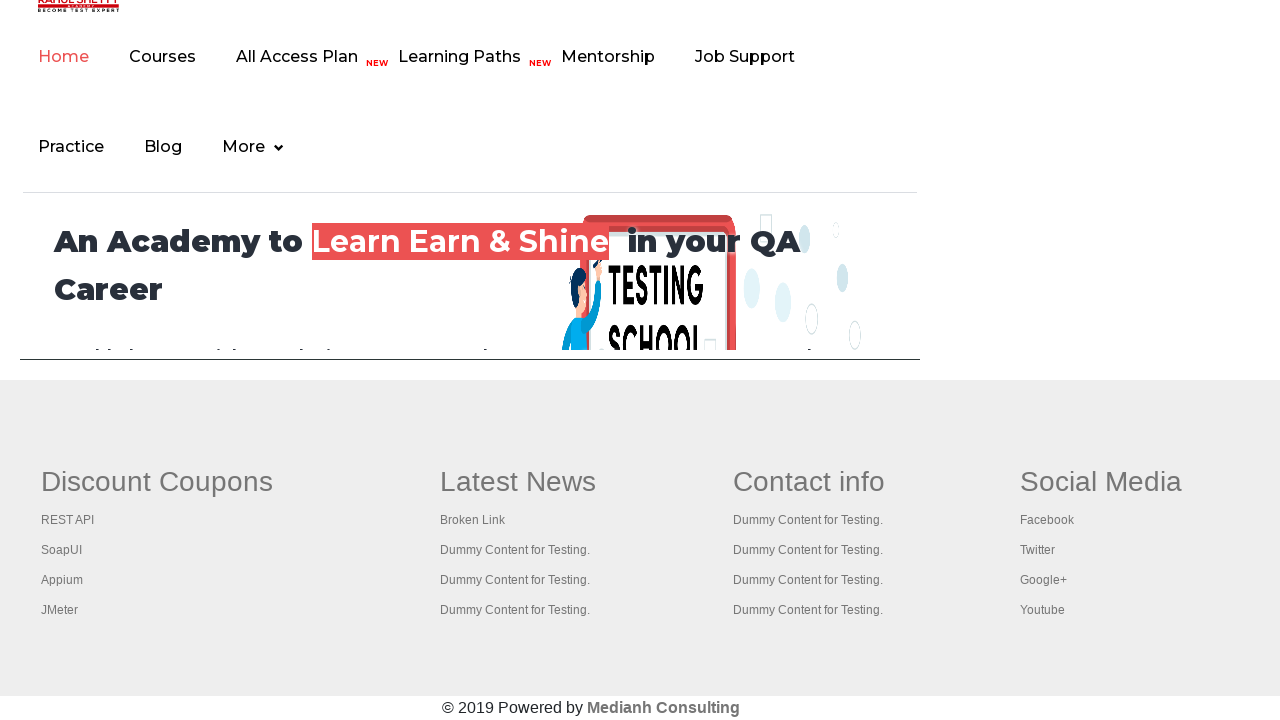

Scrolled back to the top of the page
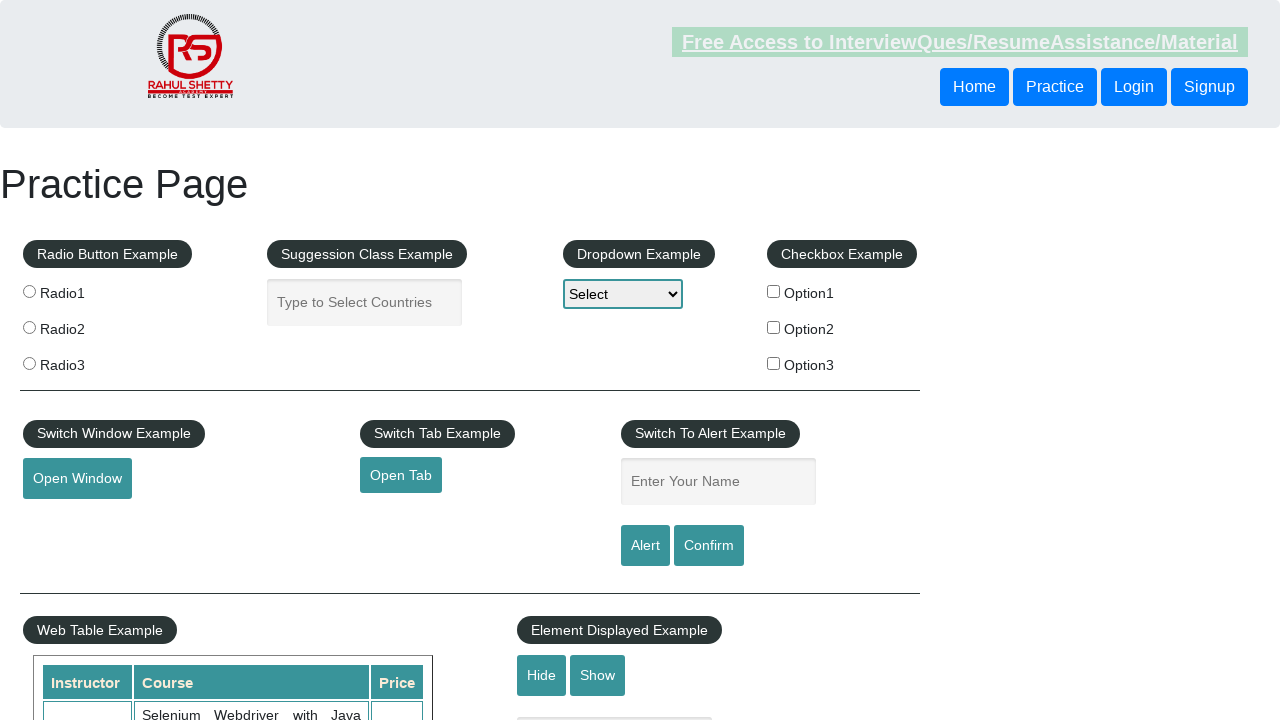

Located 'Broken Link' element
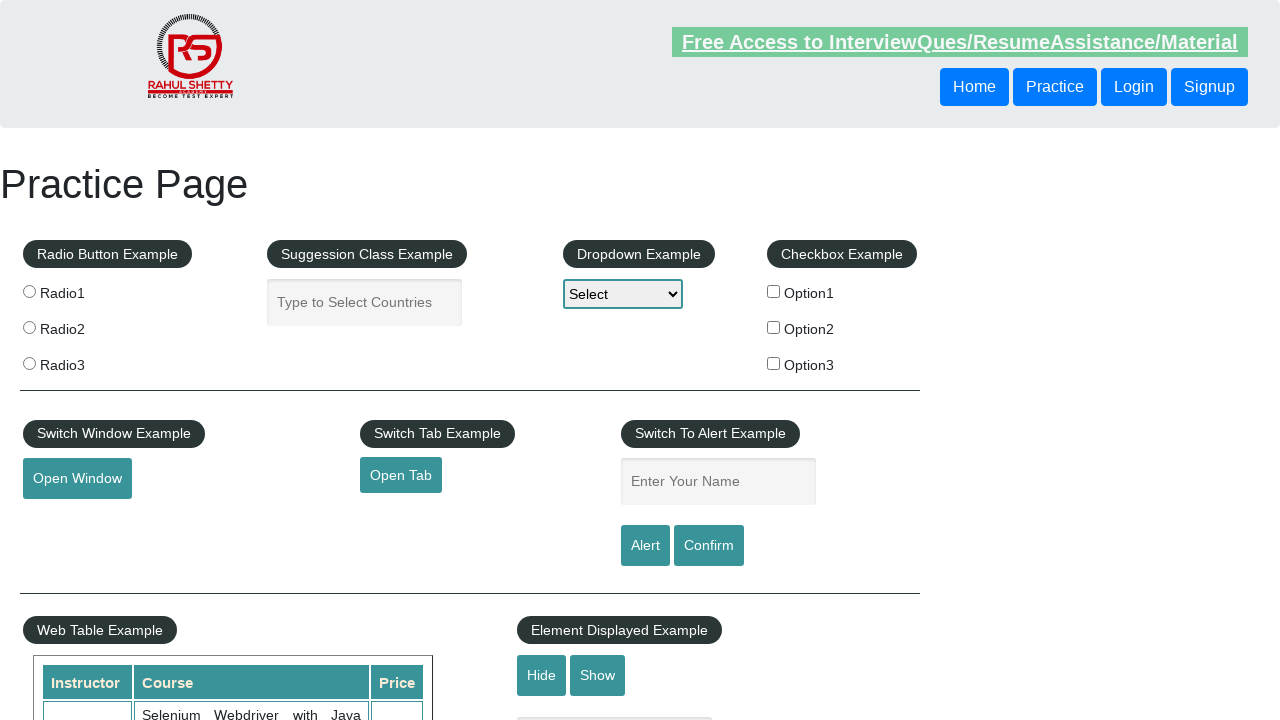

Scrolled to 'Broken Link' element into view
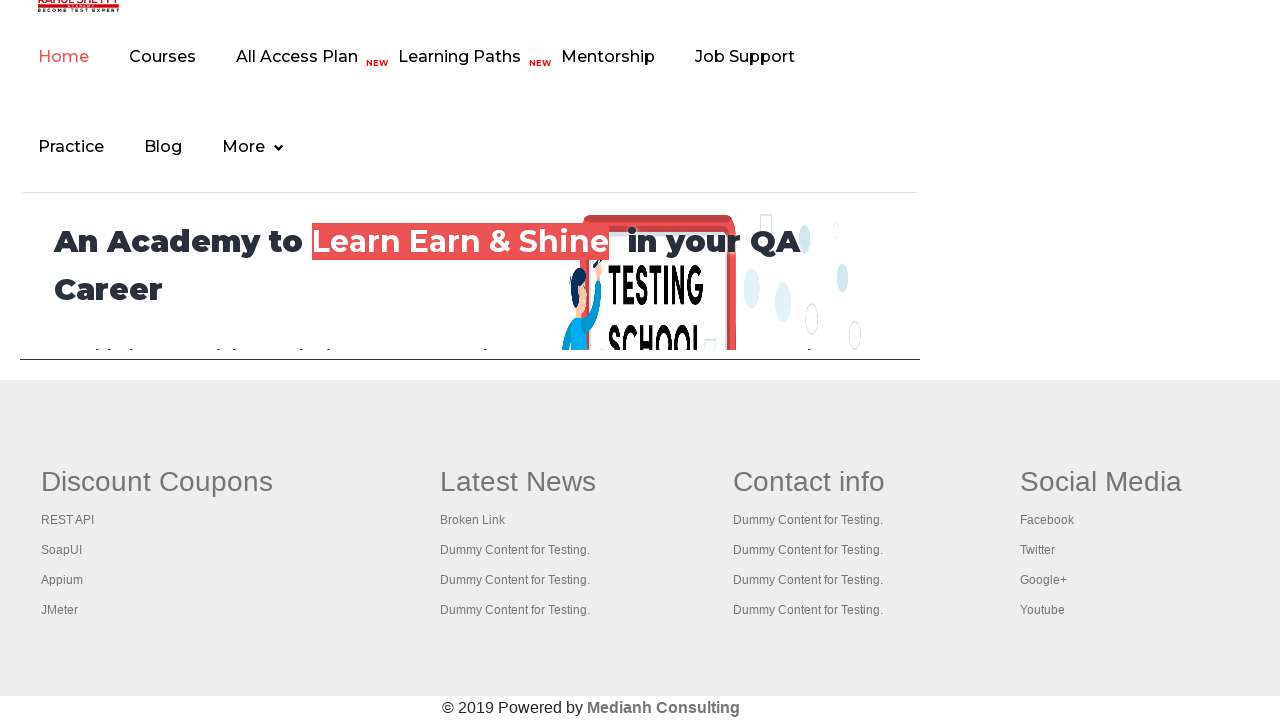

Scrolled to the bottom of the page again
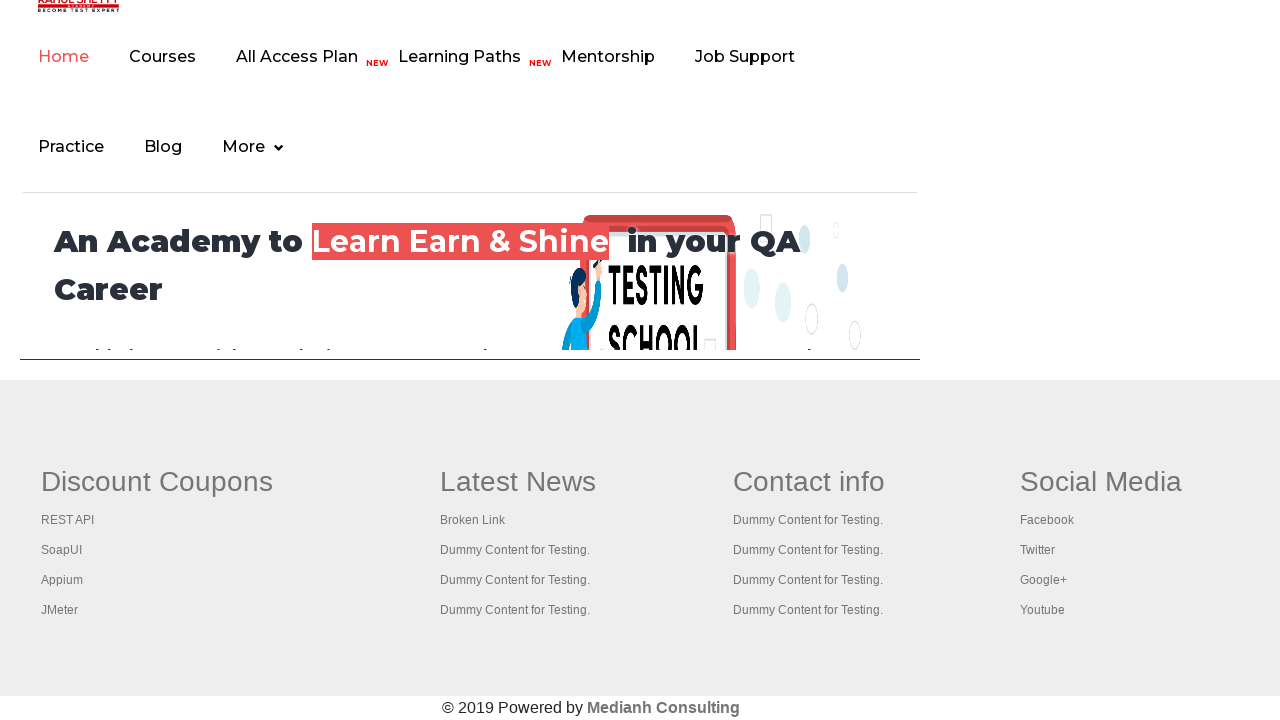

Scrolled to the top of the page again
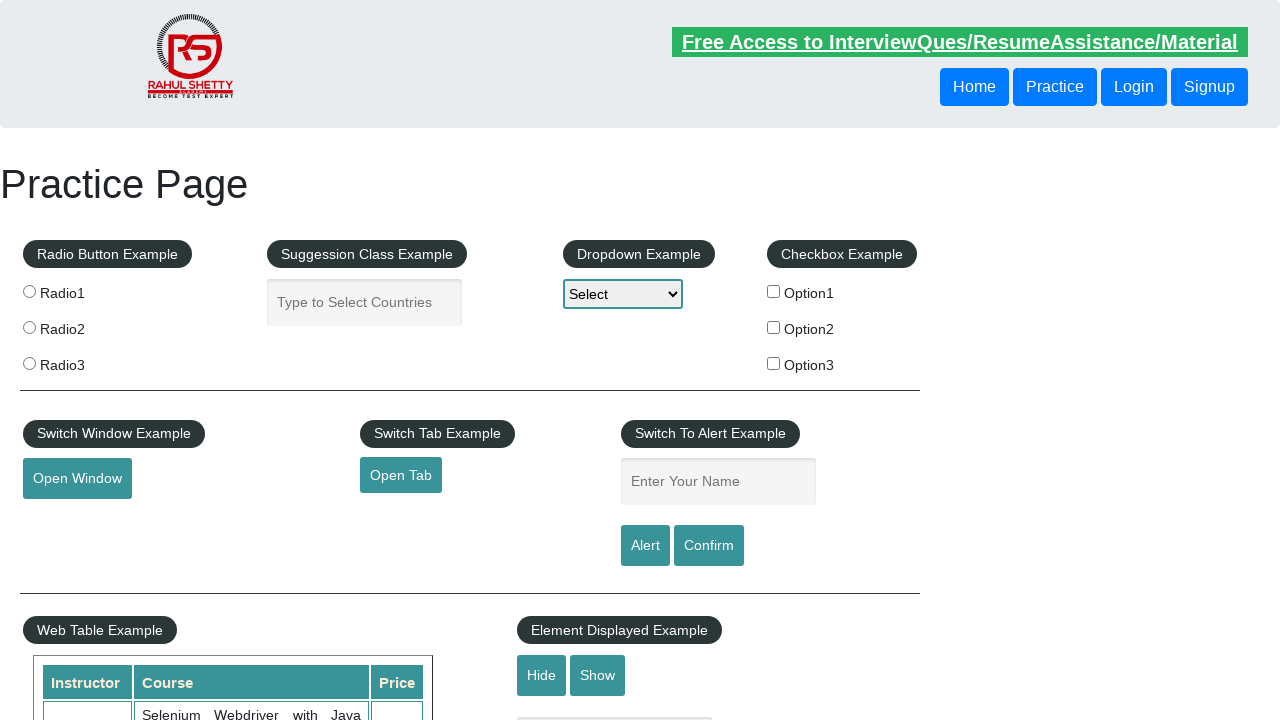

Scrolled down by 1600 pixels
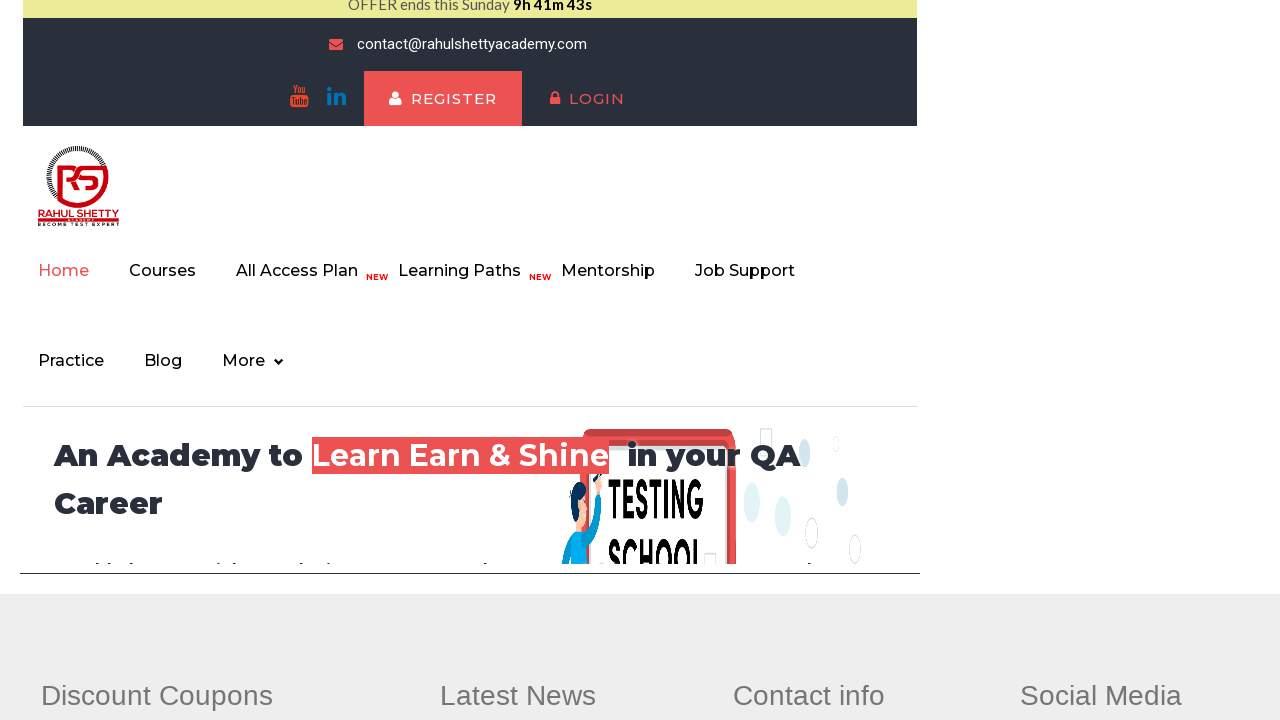

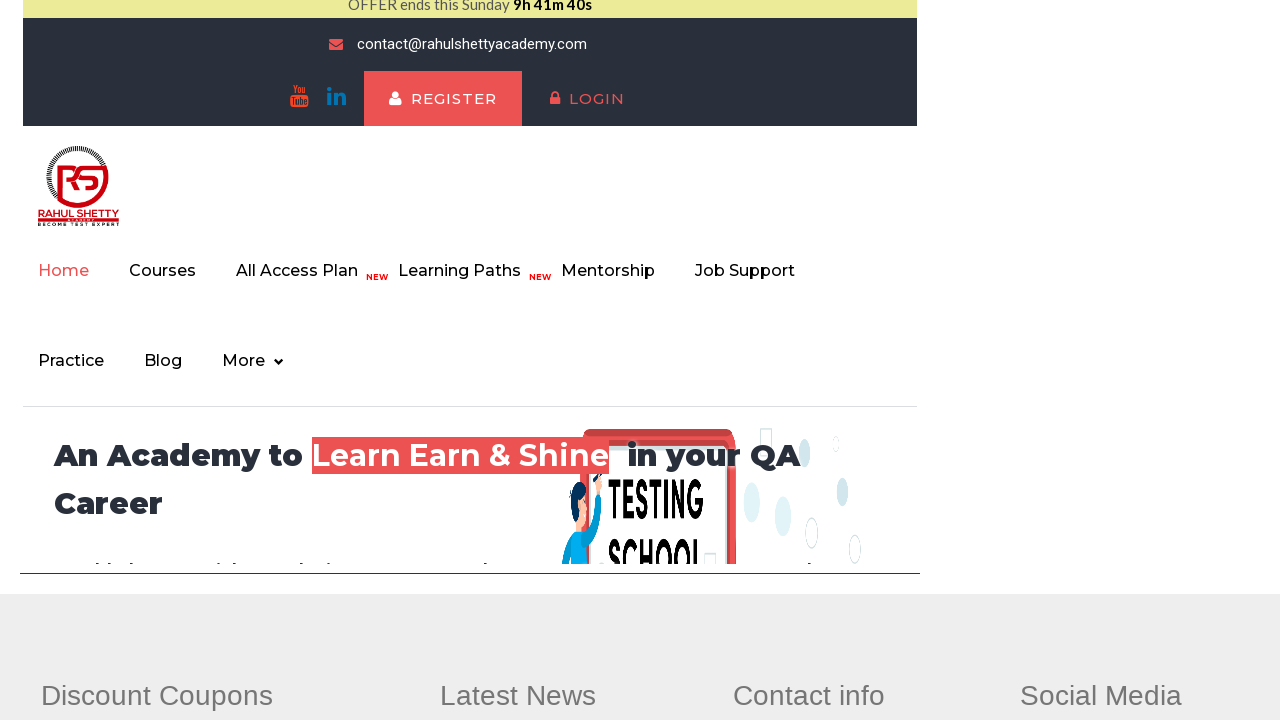